Tests JavaScript alert handling by clicking buttons that trigger JS Alert, JS Confirm, and JS Prompt dialogs, then accepting them and entering text in the prompt.

Starting URL: https://the-internet.herokuapp.com/javascript_alerts

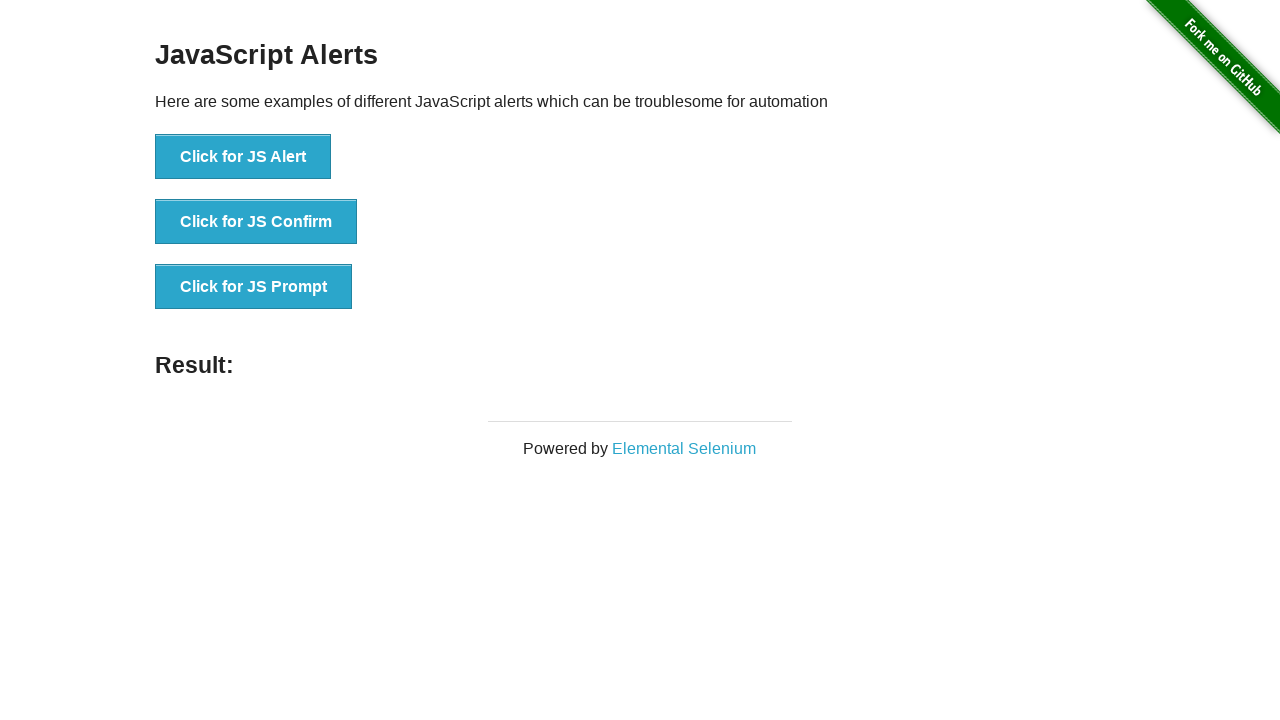

Set up dialog handler to accept JS Alert
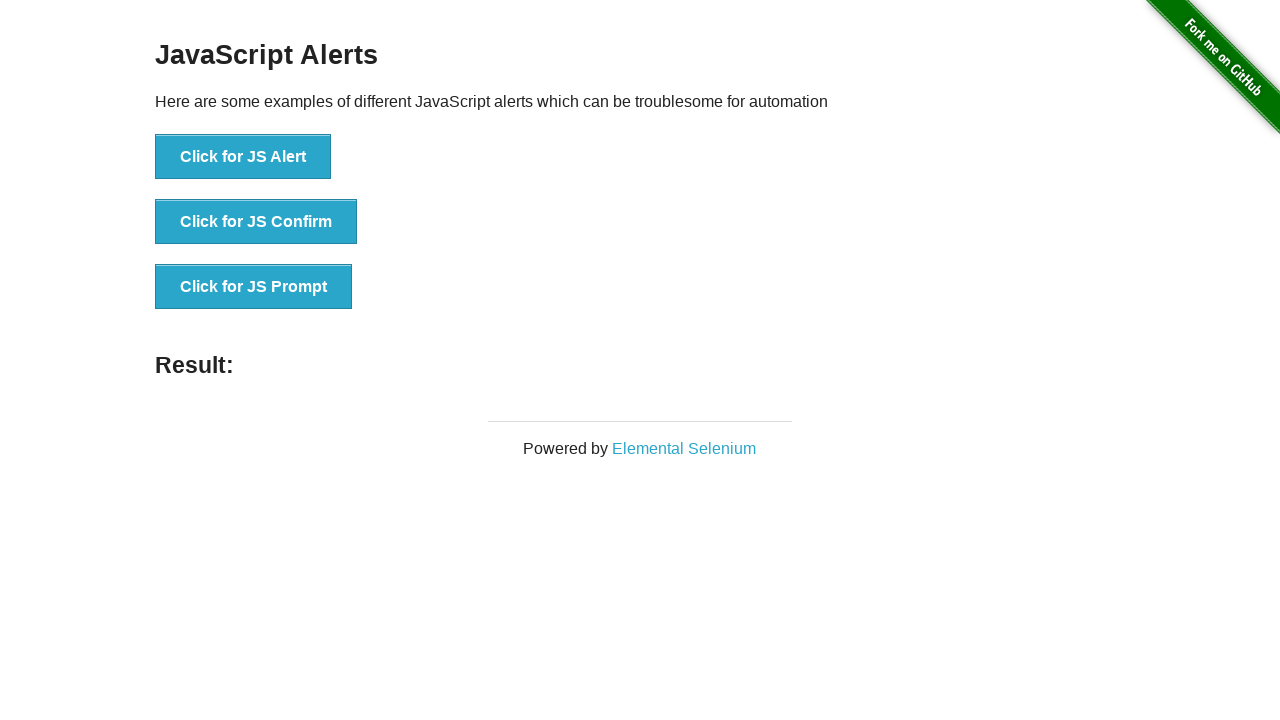

Clicked JS Alert button at (243, 157) on xpath=//button[text()='Click for JS Alert']
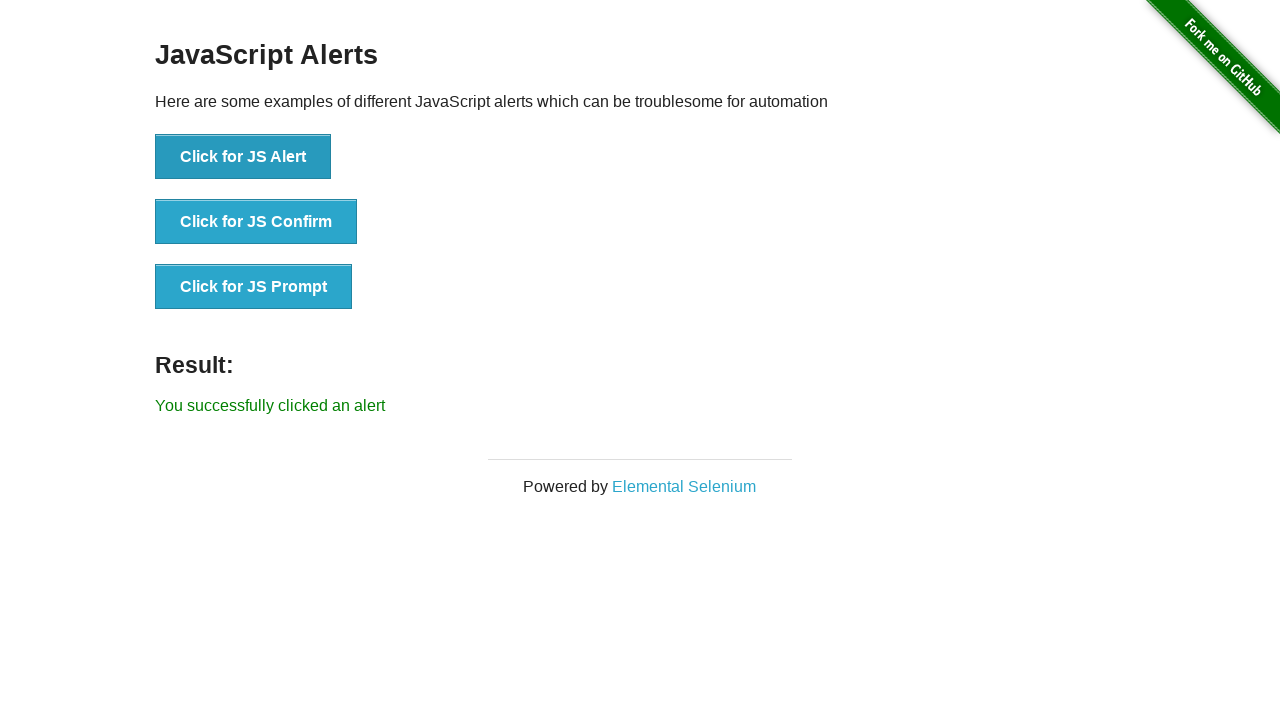

Waited 500ms for JS Alert dialog to be handled
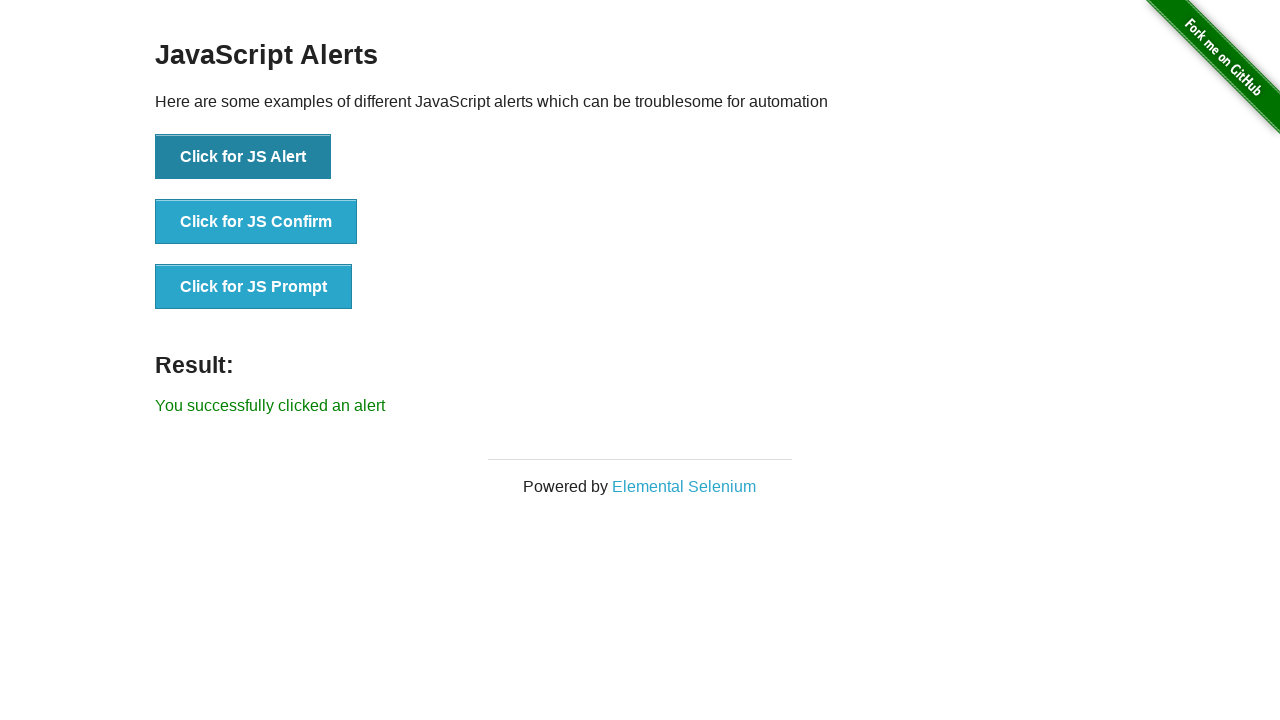

Set up dialog handler to accept JS Confirm
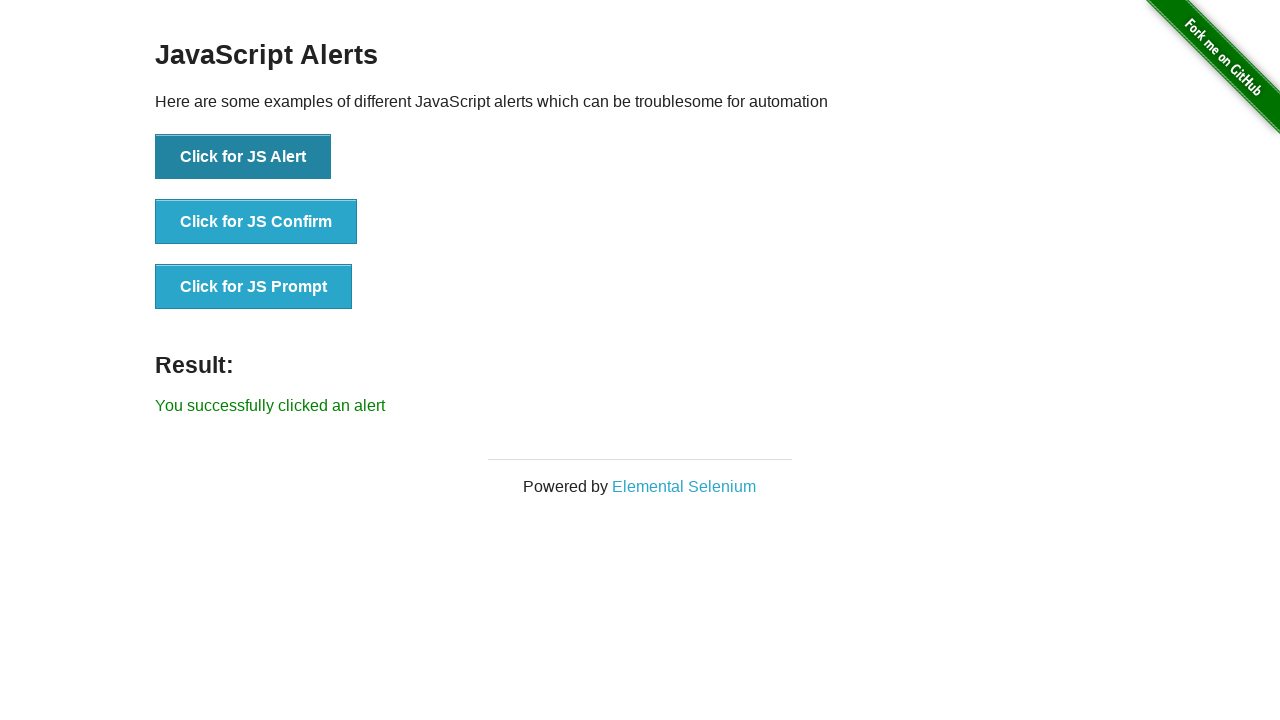

Clicked JS Confirm button at (256, 222) on xpath=//button[text()='Click for JS Confirm']
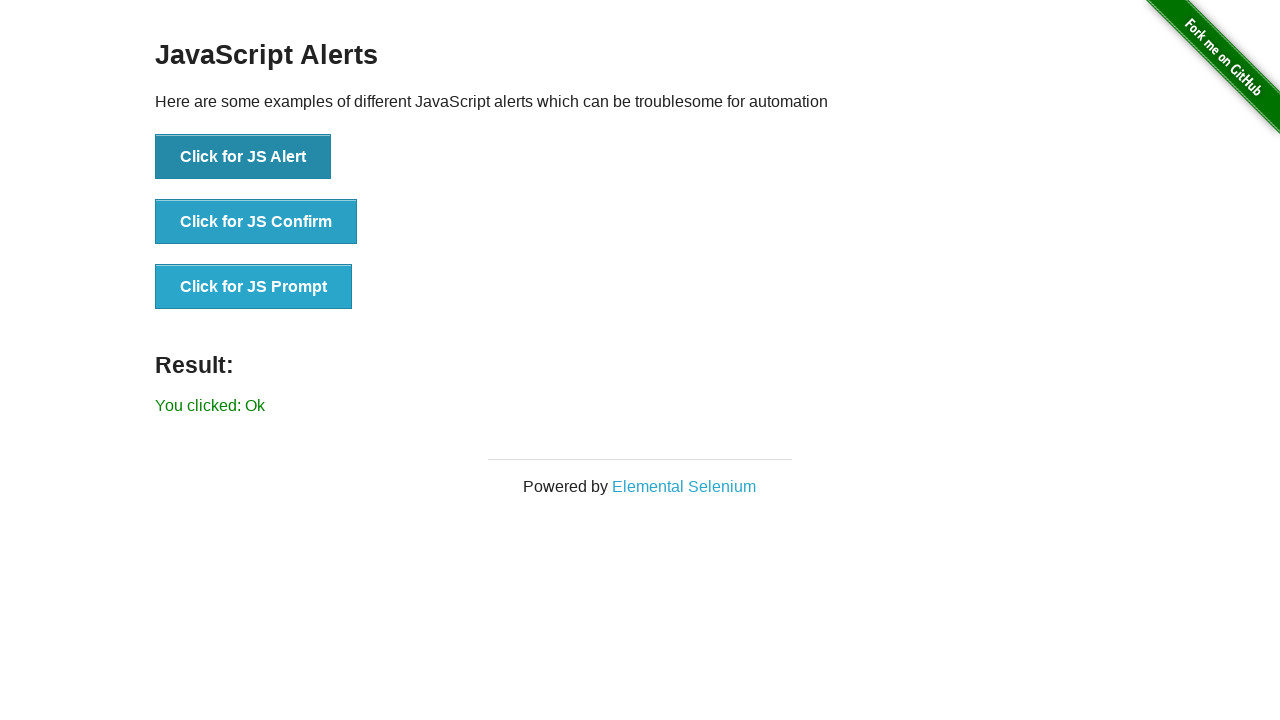

Waited 500ms for JS Confirm dialog to be handled
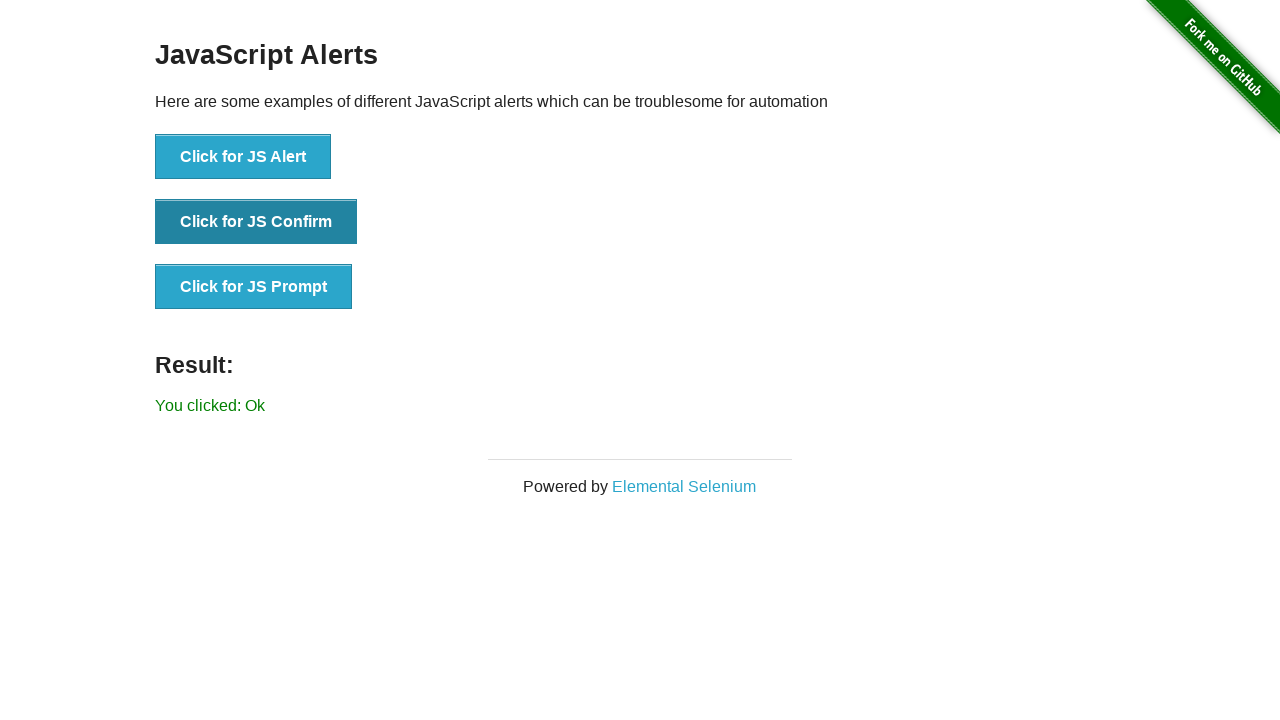

Set up dialog handler to accept JS Prompt with text 'sathyaagila'
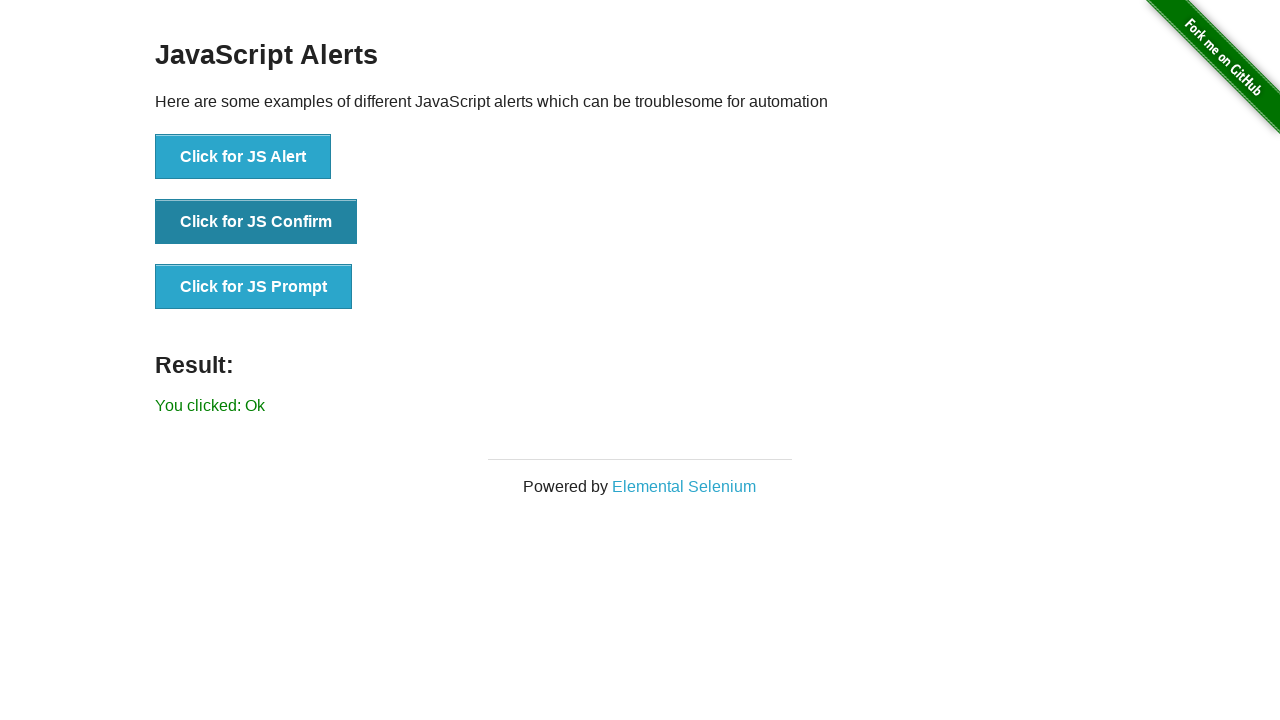

Clicked JS Prompt button at (254, 287) on xpath=//button[text()='Click for JS Prompt']
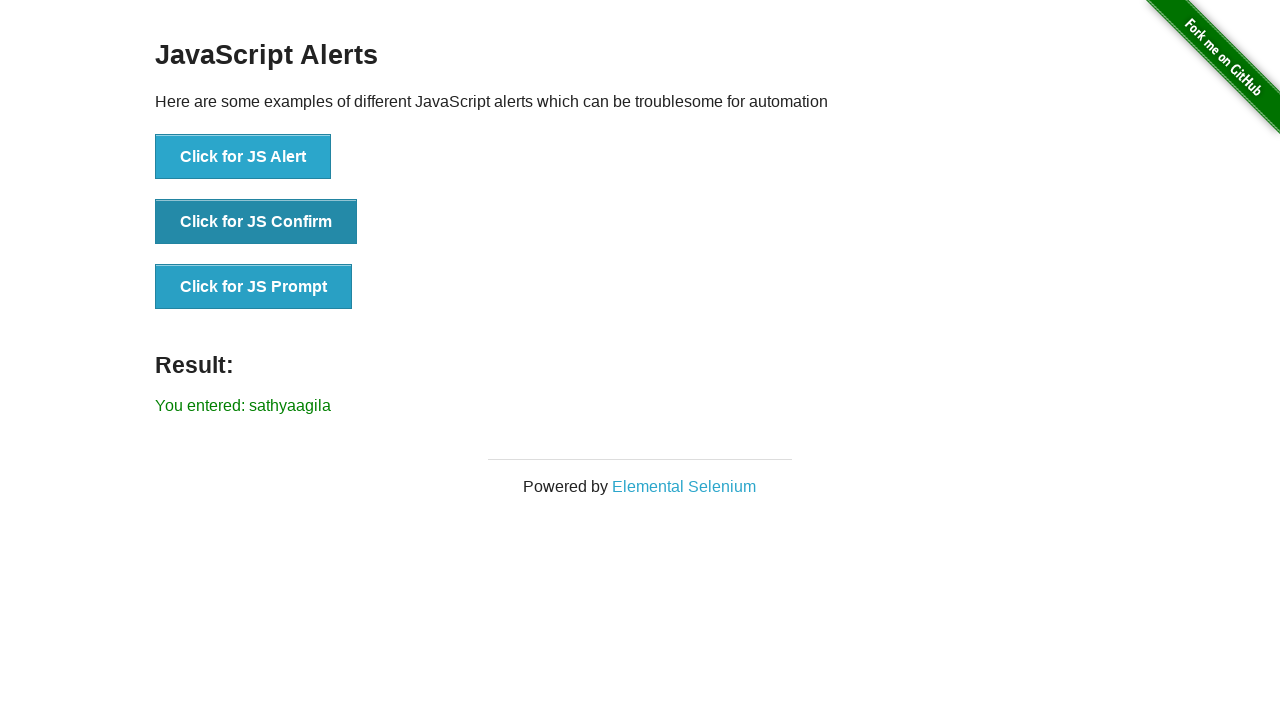

Result element loaded after JS Prompt was submitted
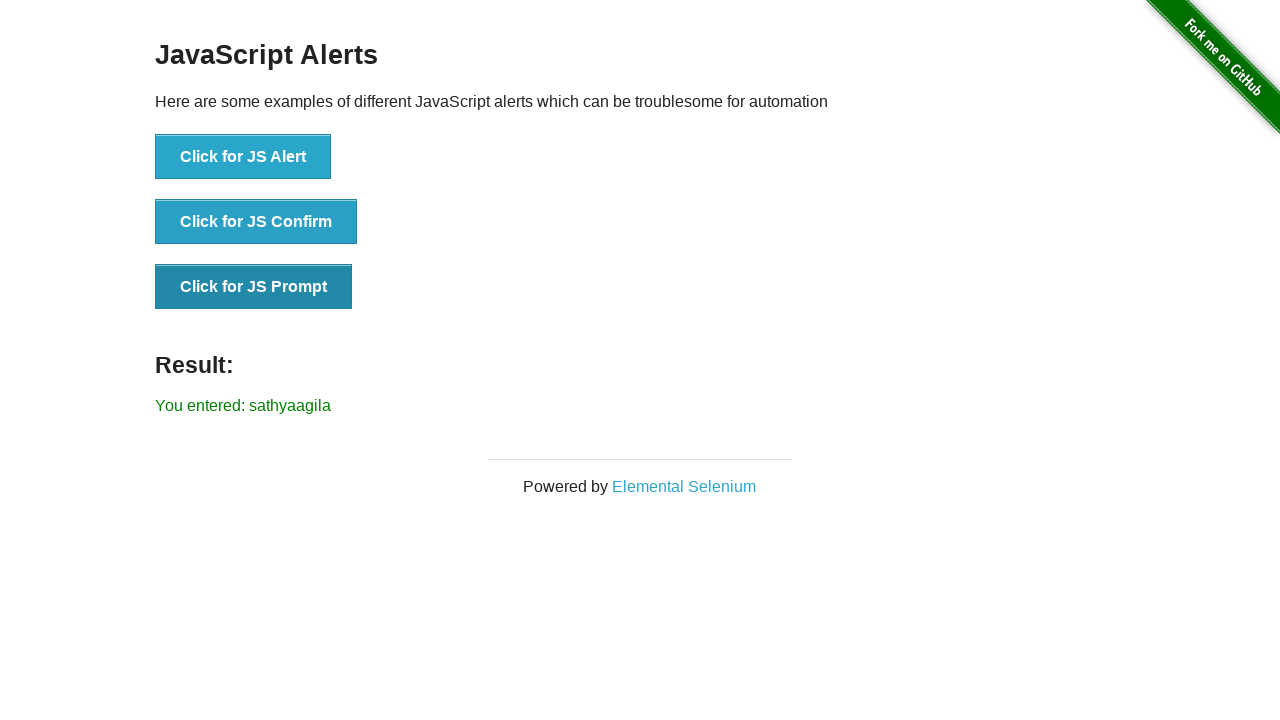

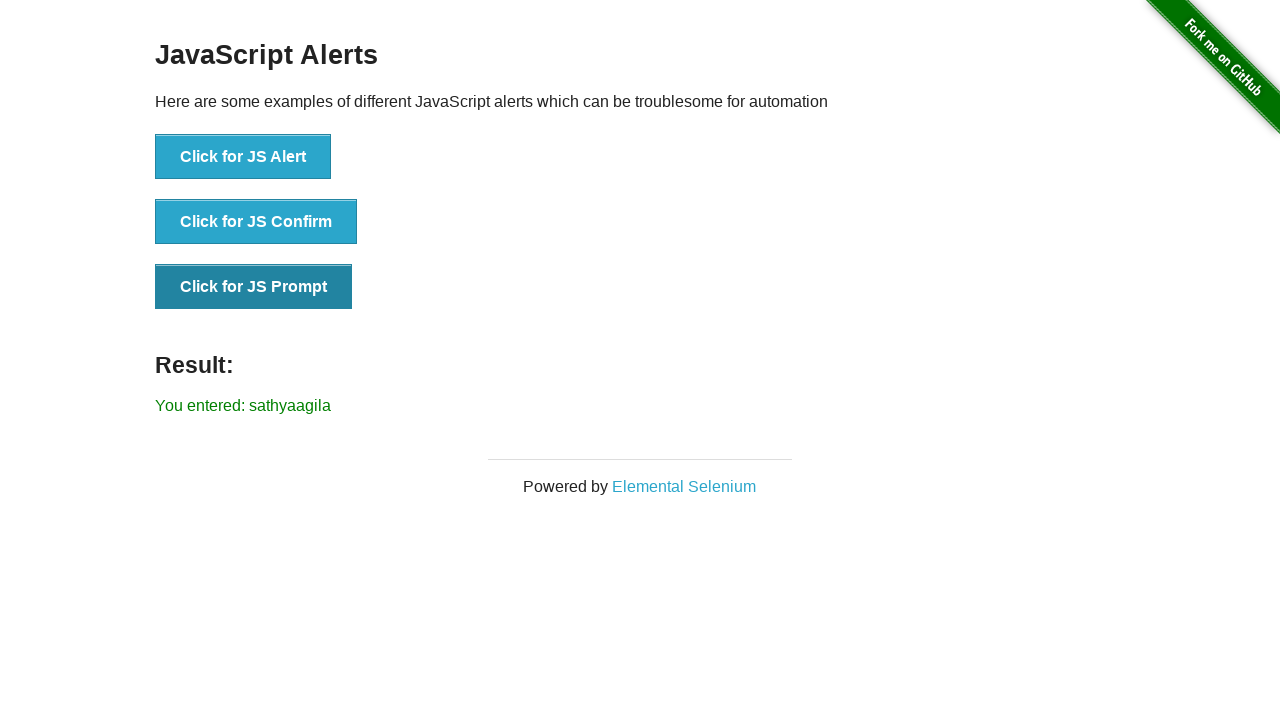